Navigates to the A/B Testing page by clicking on the link and verifies the page is displayed

Starting URL: https://the-internet.herokuapp.com/

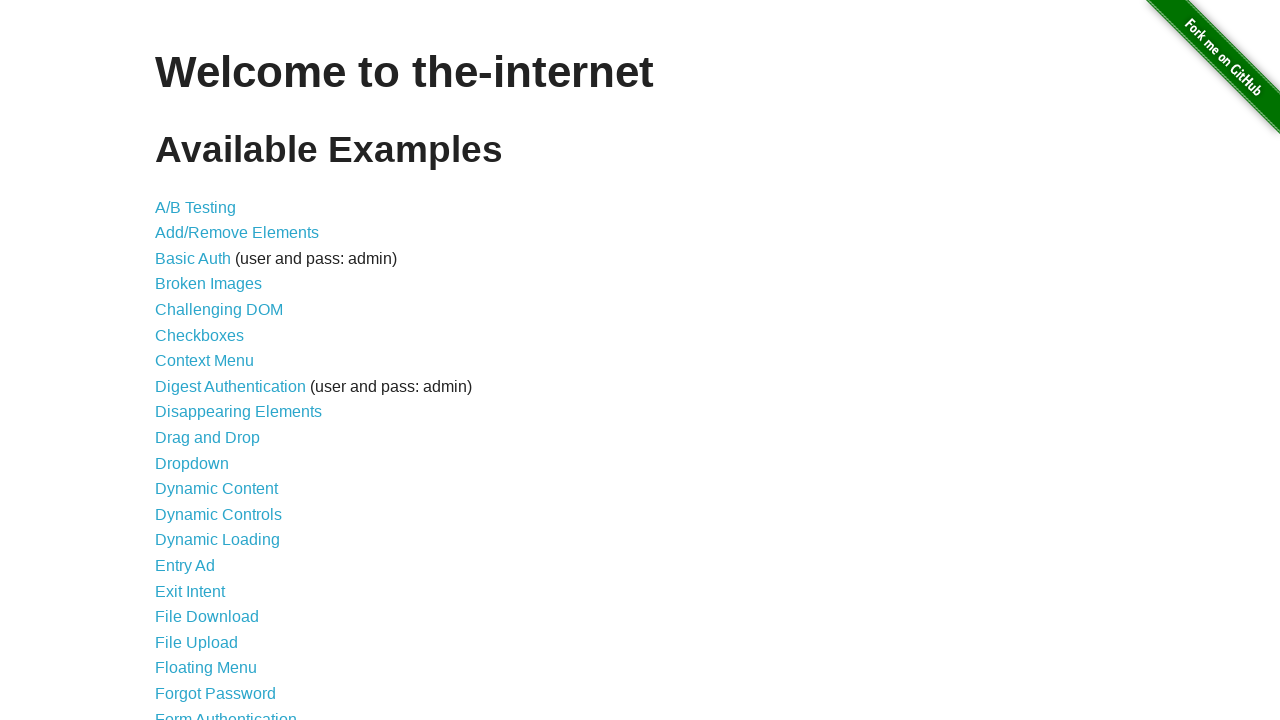

Clicked on A/B Testing link at (196, 207) on text=A/B Testing
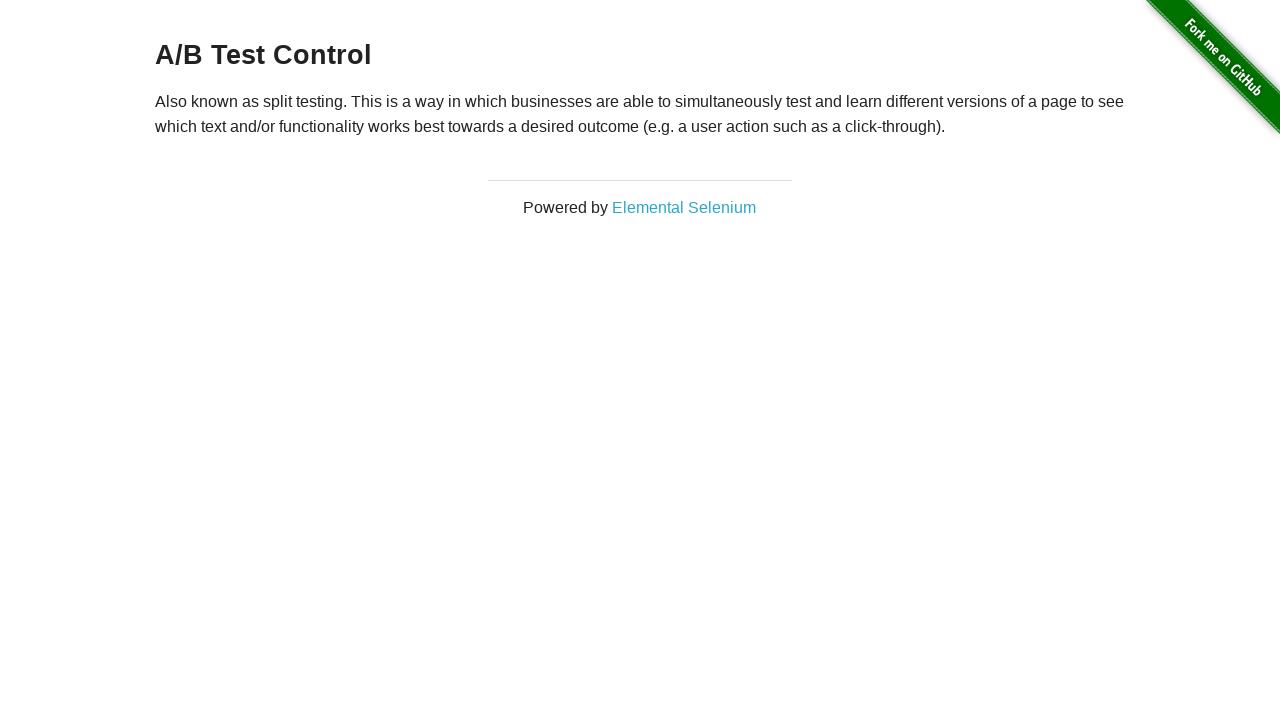

Navigation to A/B Testing page completed and URL verified
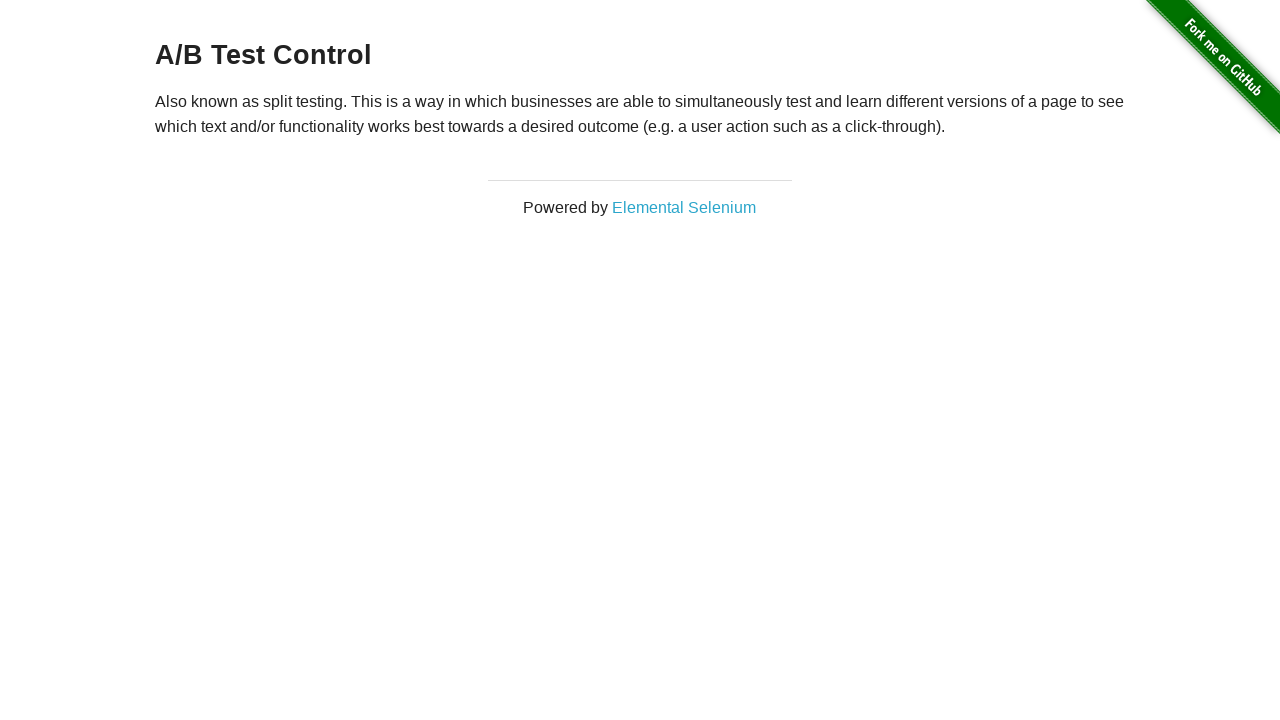

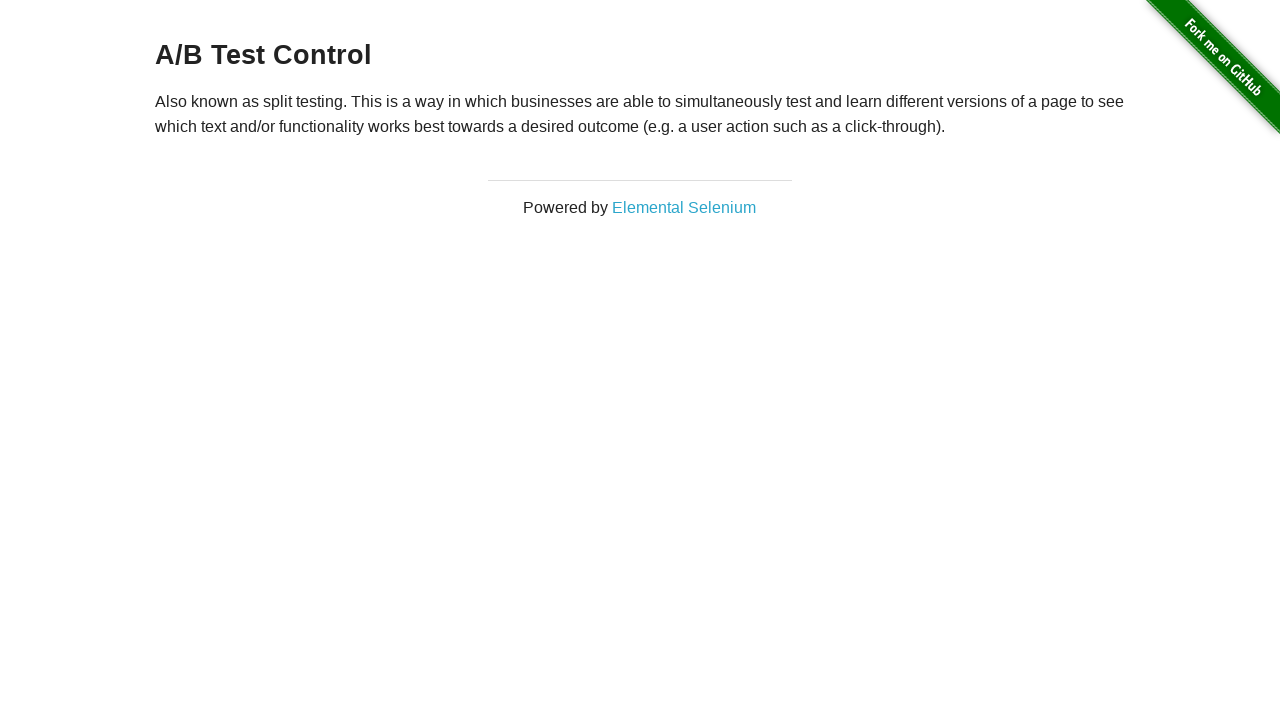